Tests iframe interaction by switching to an iframe and clicking a button inside it

Starting URL: https://www.leafground.com/frame.xhtml

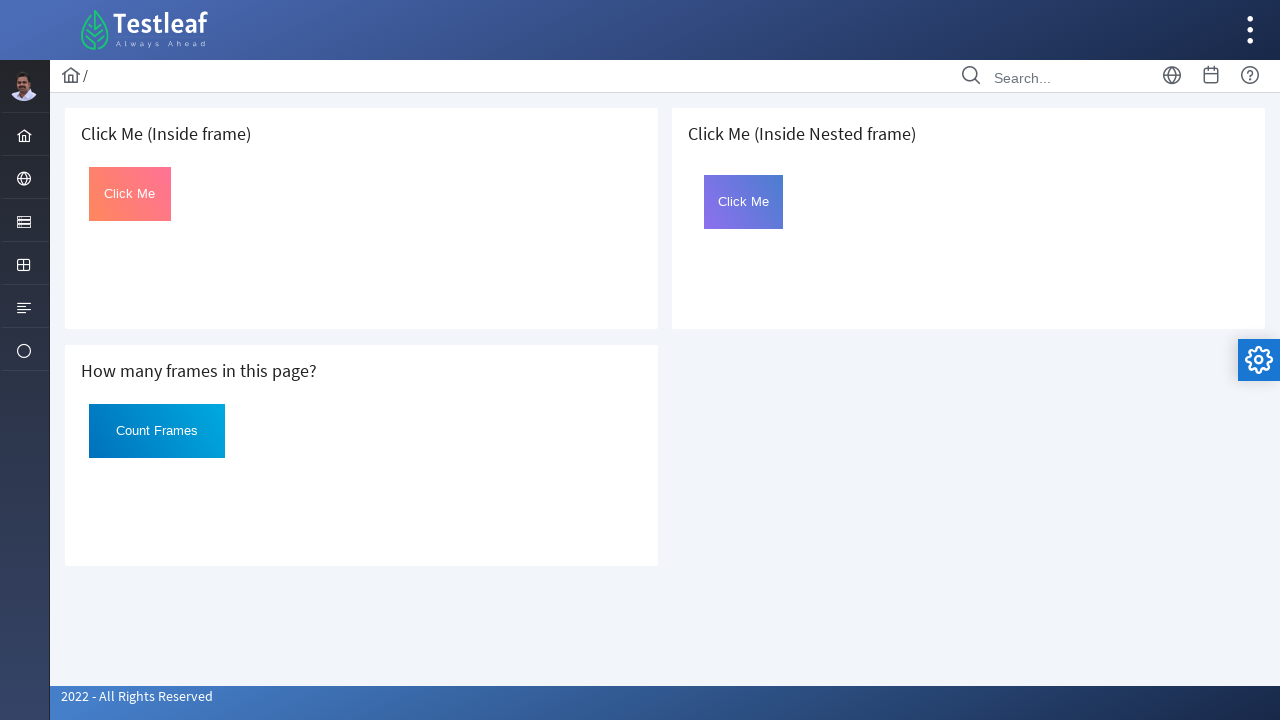

Located iframe with src='default.xhtml'
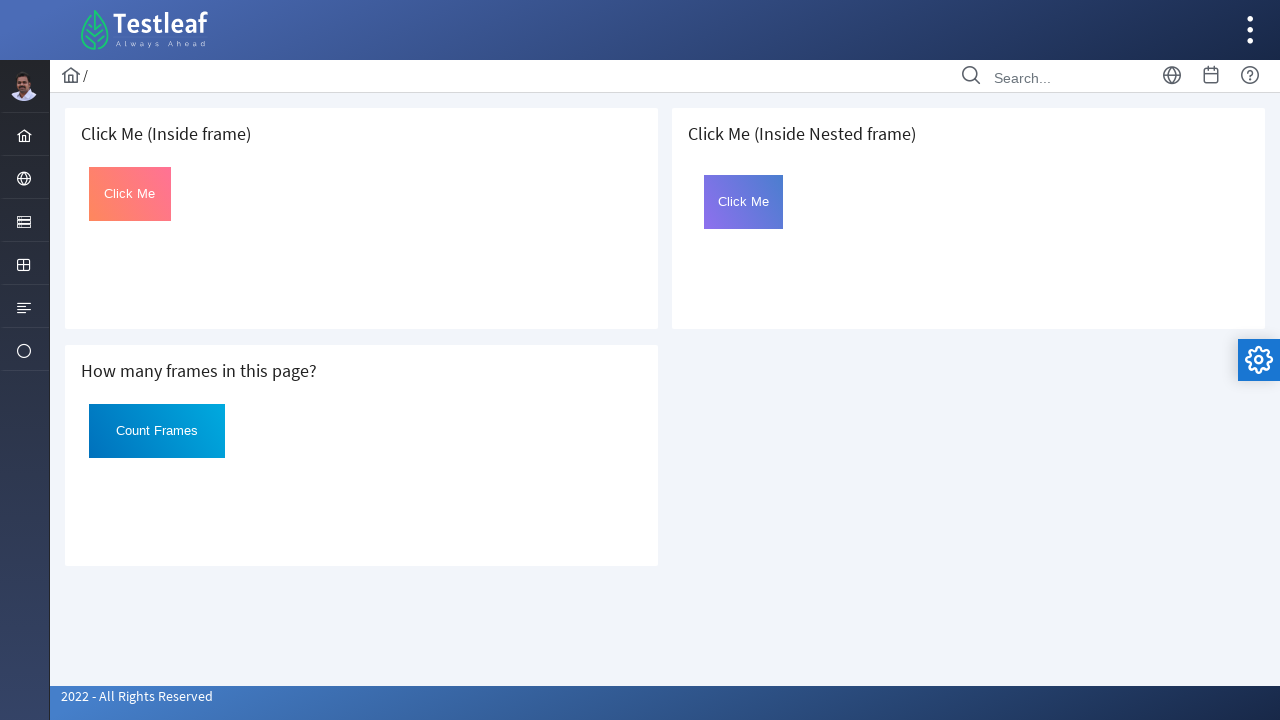

Clicked button with id 'Click' inside iframe at (130, 194) on iframe[src='default.xhtml'] >> internal:control=enter-frame >> #Click
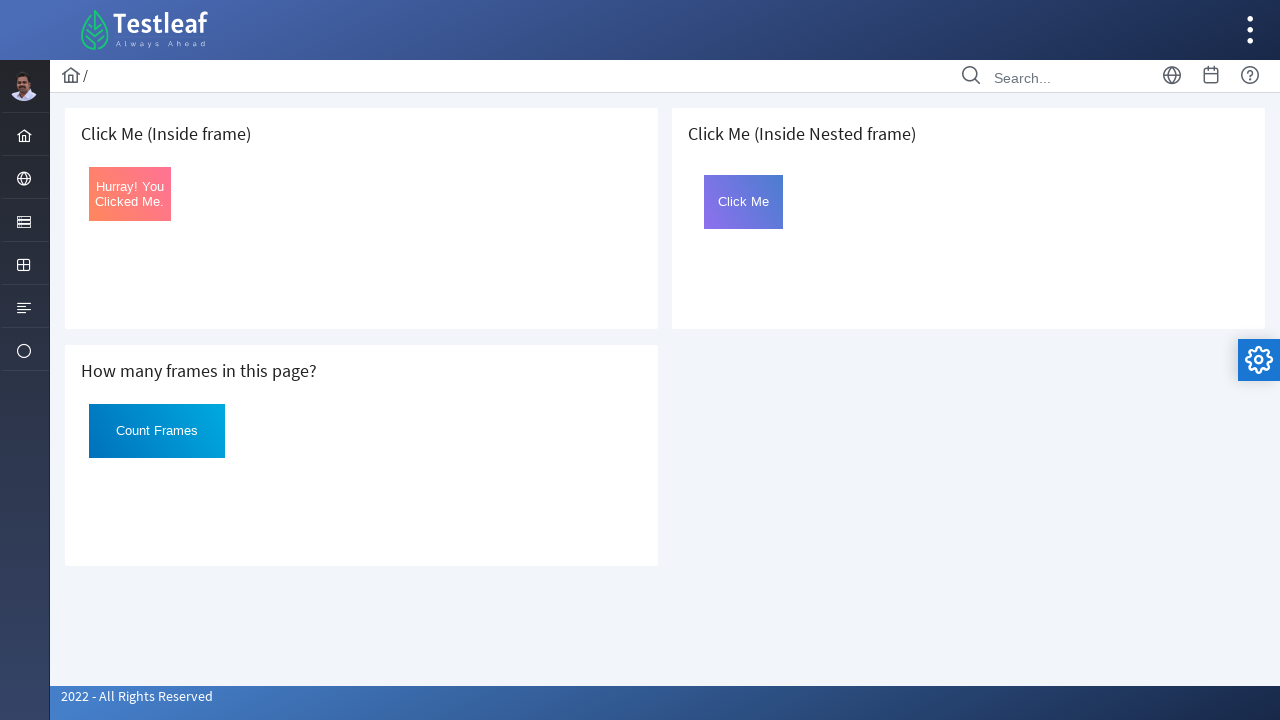

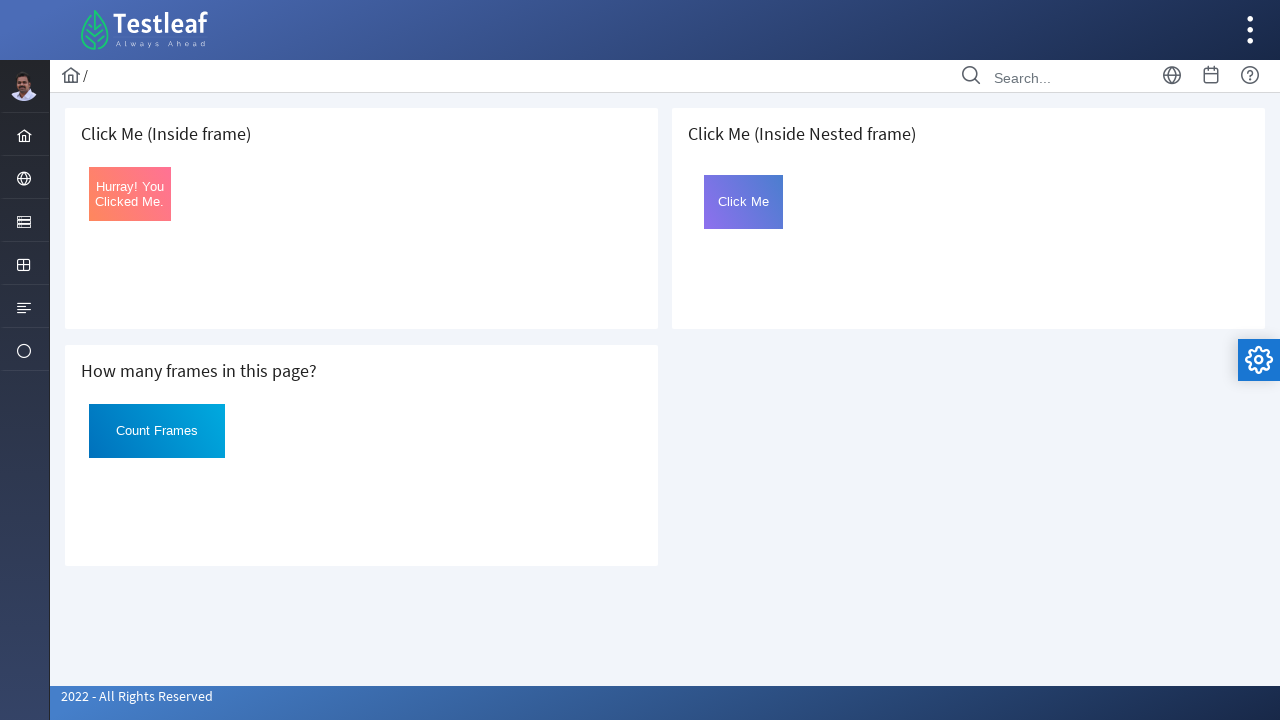